Tests that the zip code field rejects a 4-digit zip code and shows an error

Starting URL: https://www.sharelane.com/cgi-bin/register.py

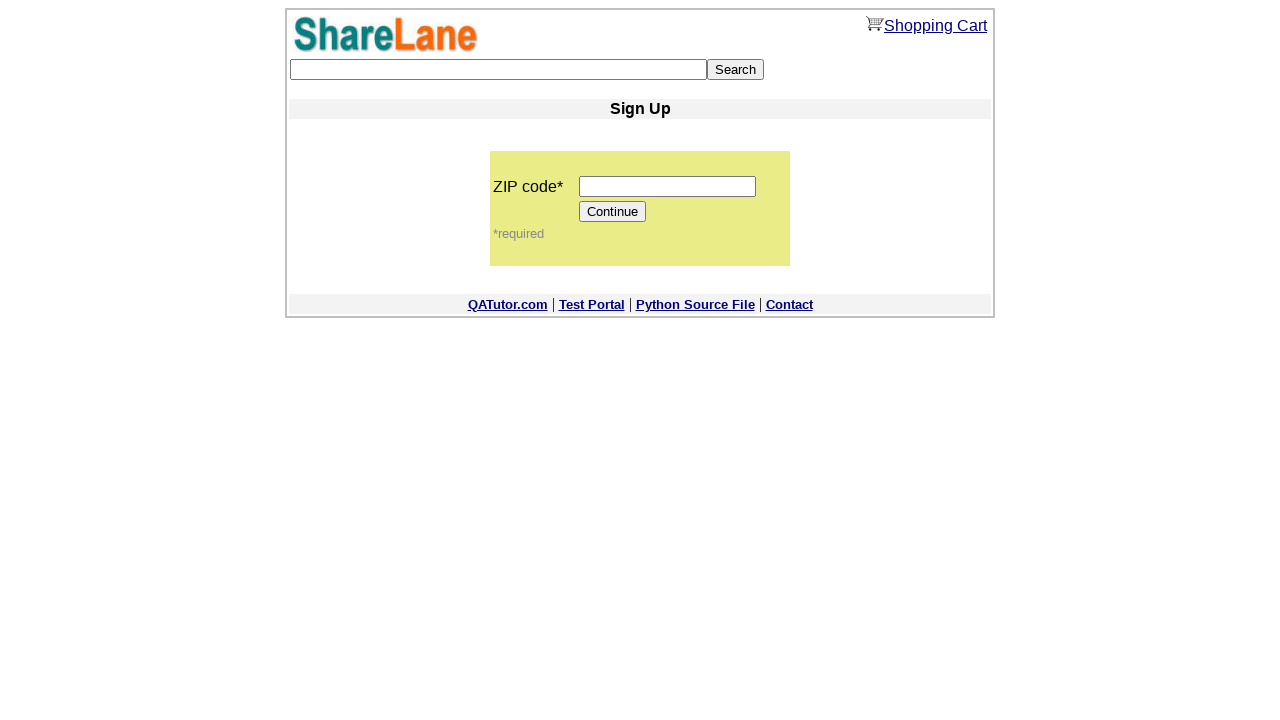

Navigated to ShareLane registration page
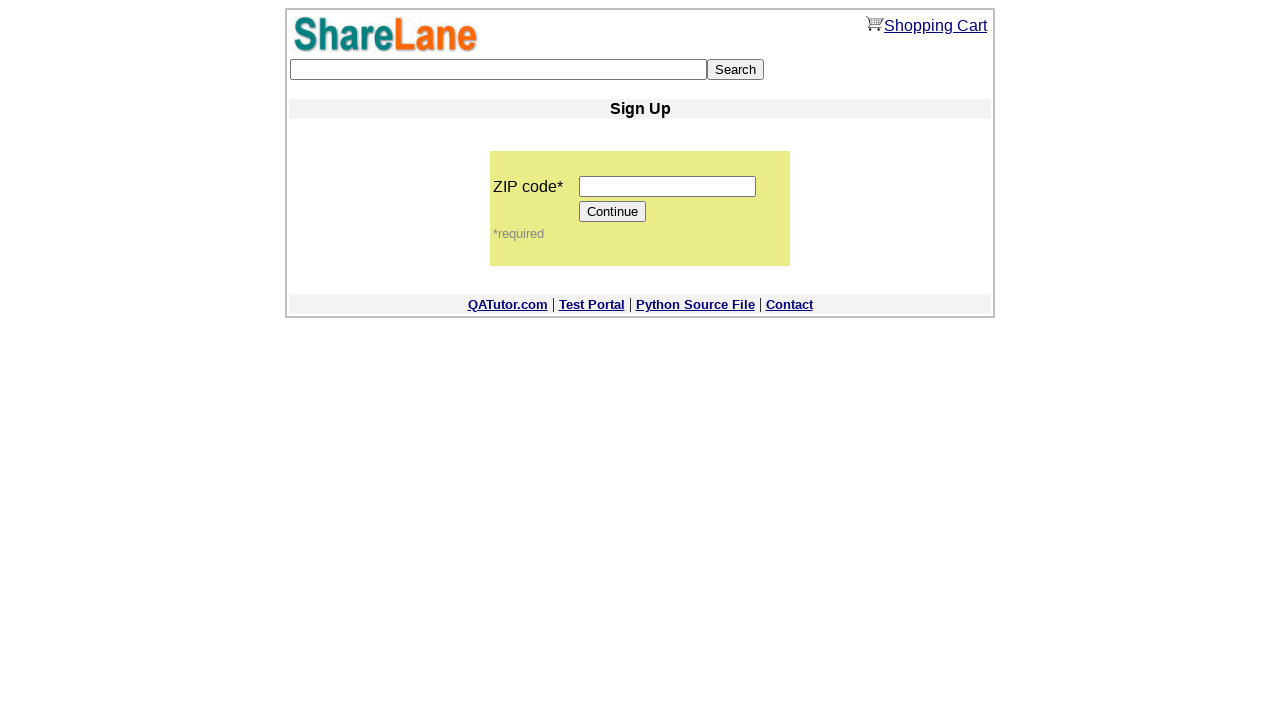

Filled zip code field with 4-digit value '1111' on input[name='zip_code']
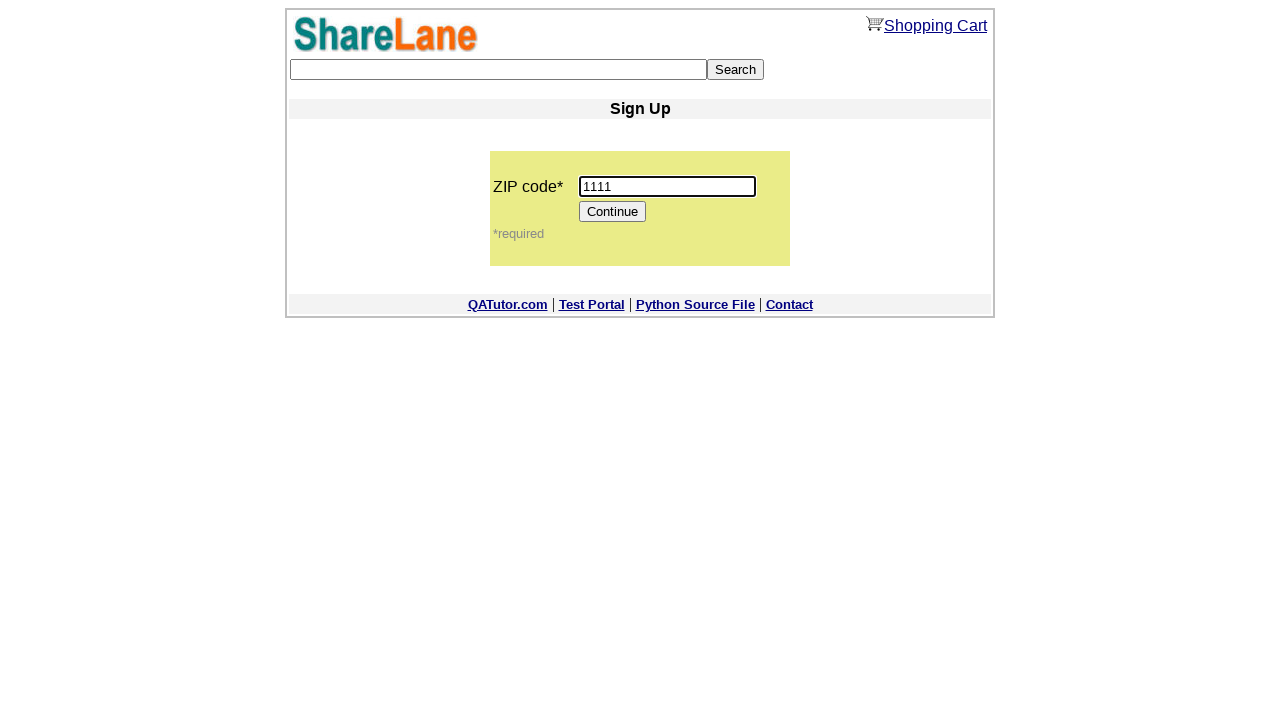

Clicked Continue button to submit form with invalid zip code at (613, 212) on input[value='Continue']
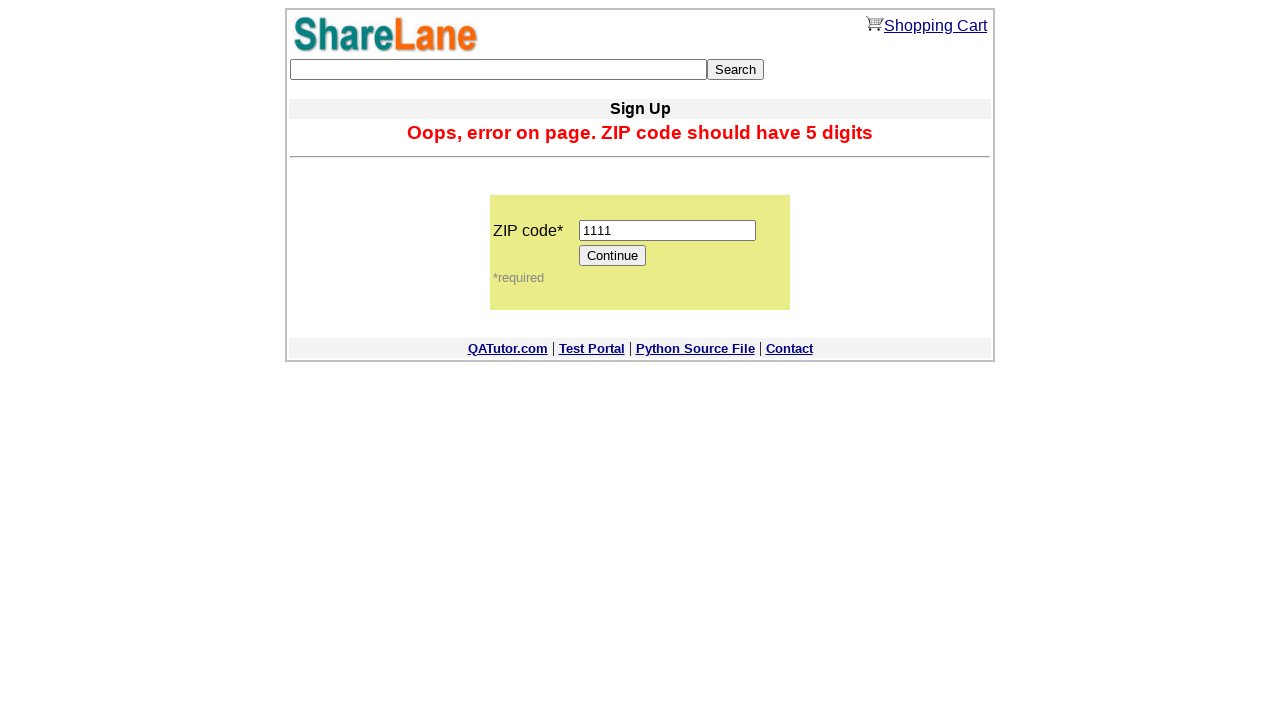

Error message appeared confirming 4-digit zip code was rejected
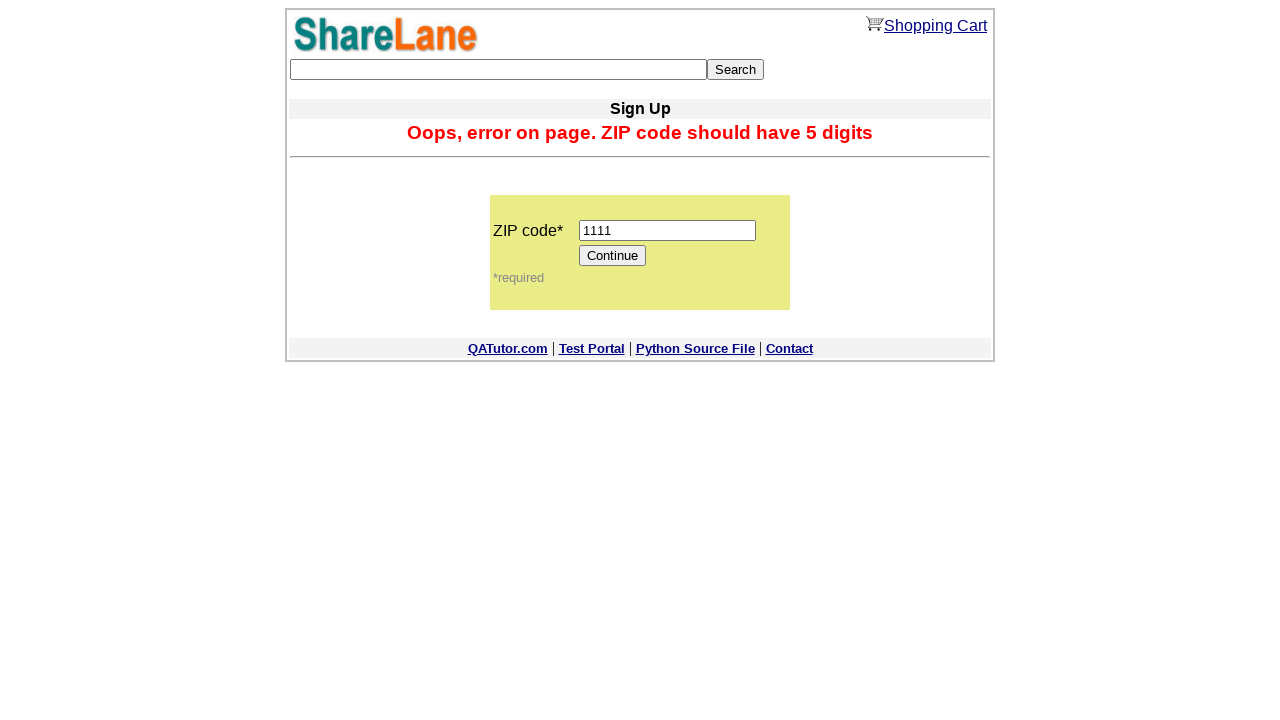

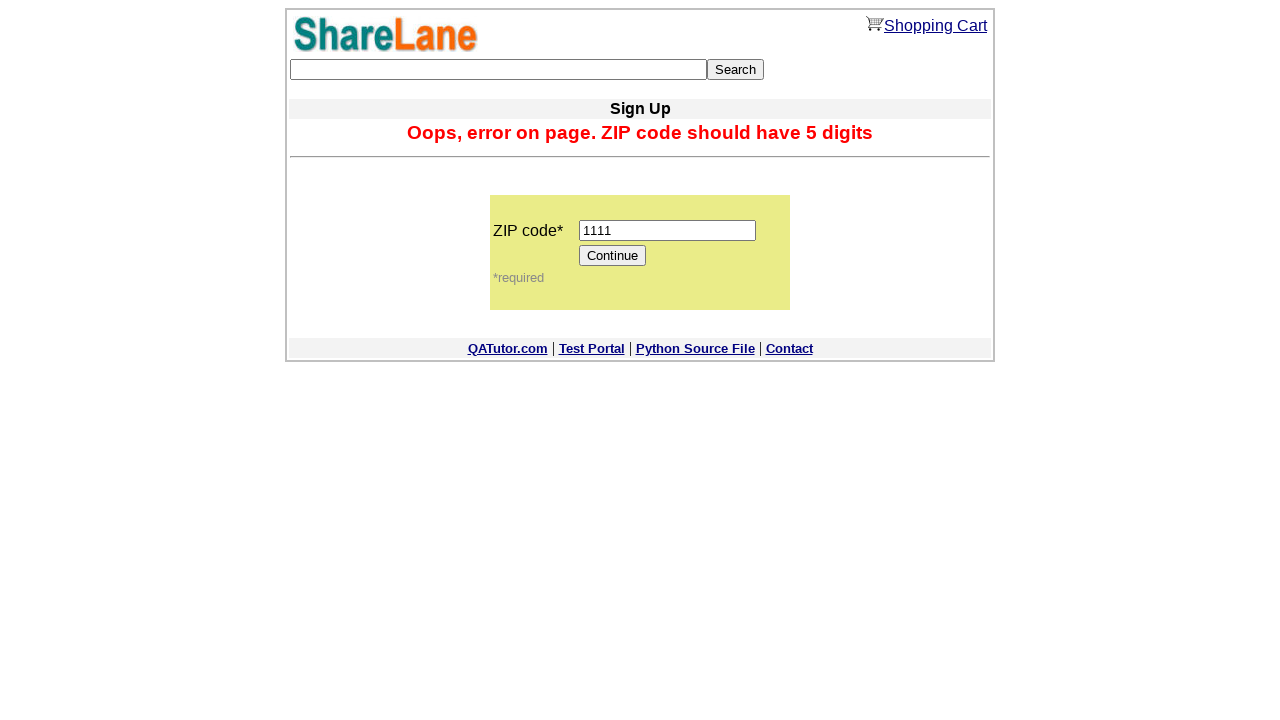